Navigates to the Automation Practice page and selects the first and second checkboxes on the page.

Starting URL: https://rahulshettyacademy.com/AutomationPractice/

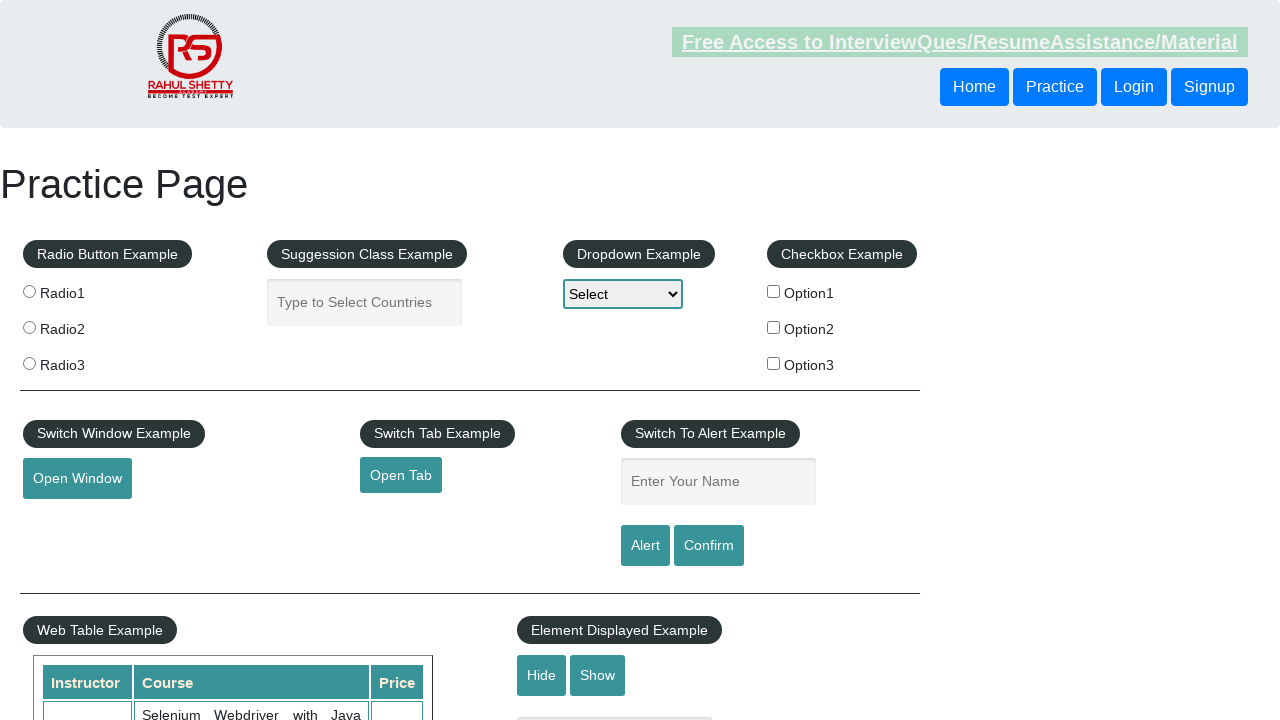

Navigated to Automation Practice page and waited for DOM content to load
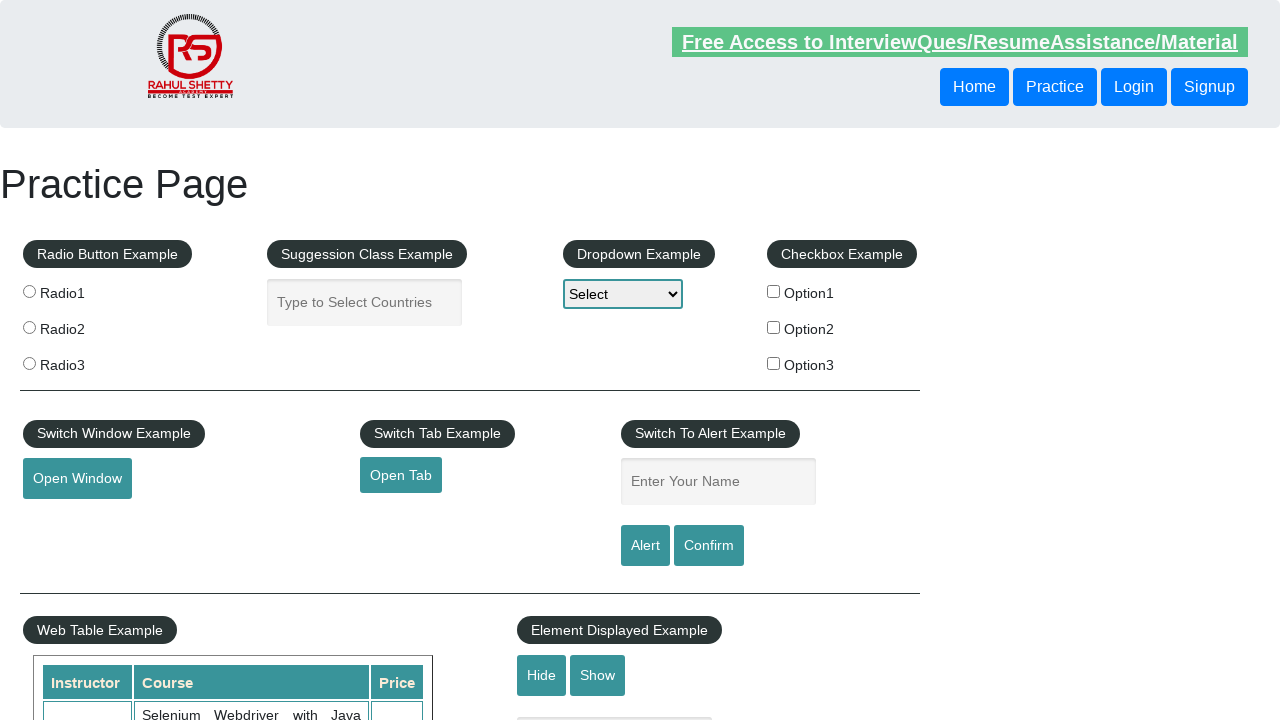

Selected first checkbox (Option1) at (774, 291) on input#checkBoxOption1
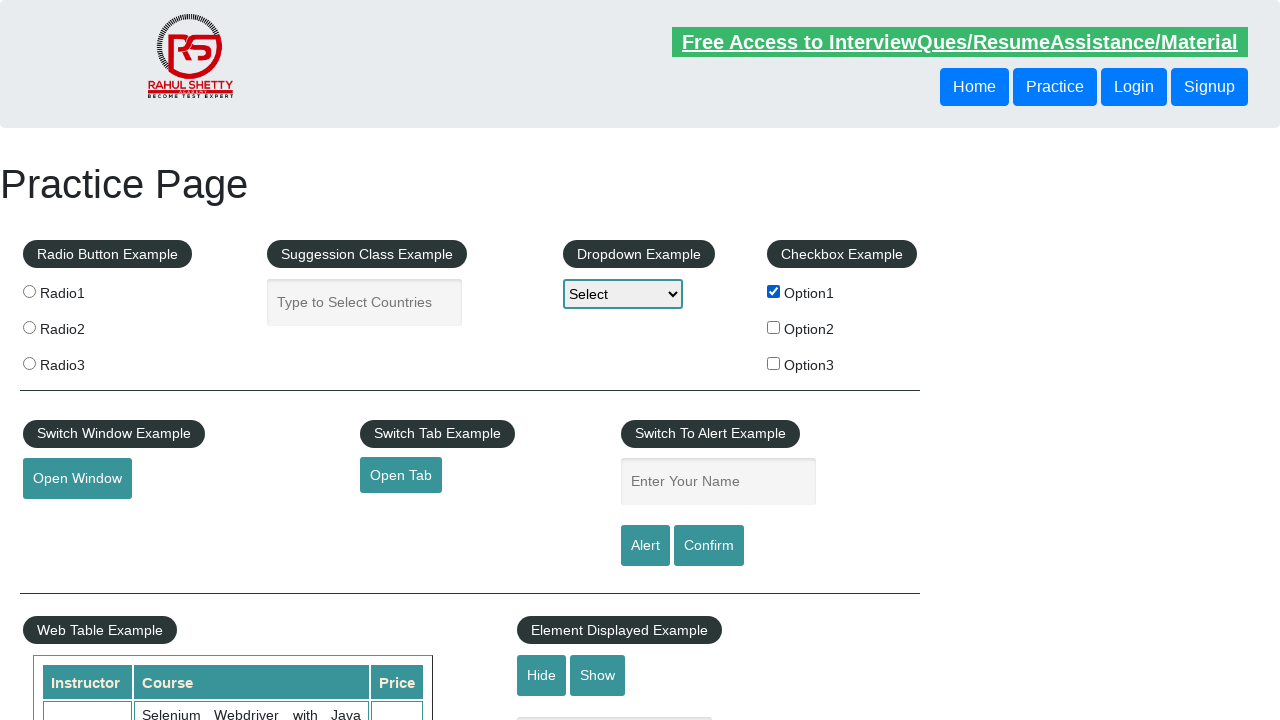

Selected second checkbox (Option2) at (774, 327) on input#checkBoxOption2
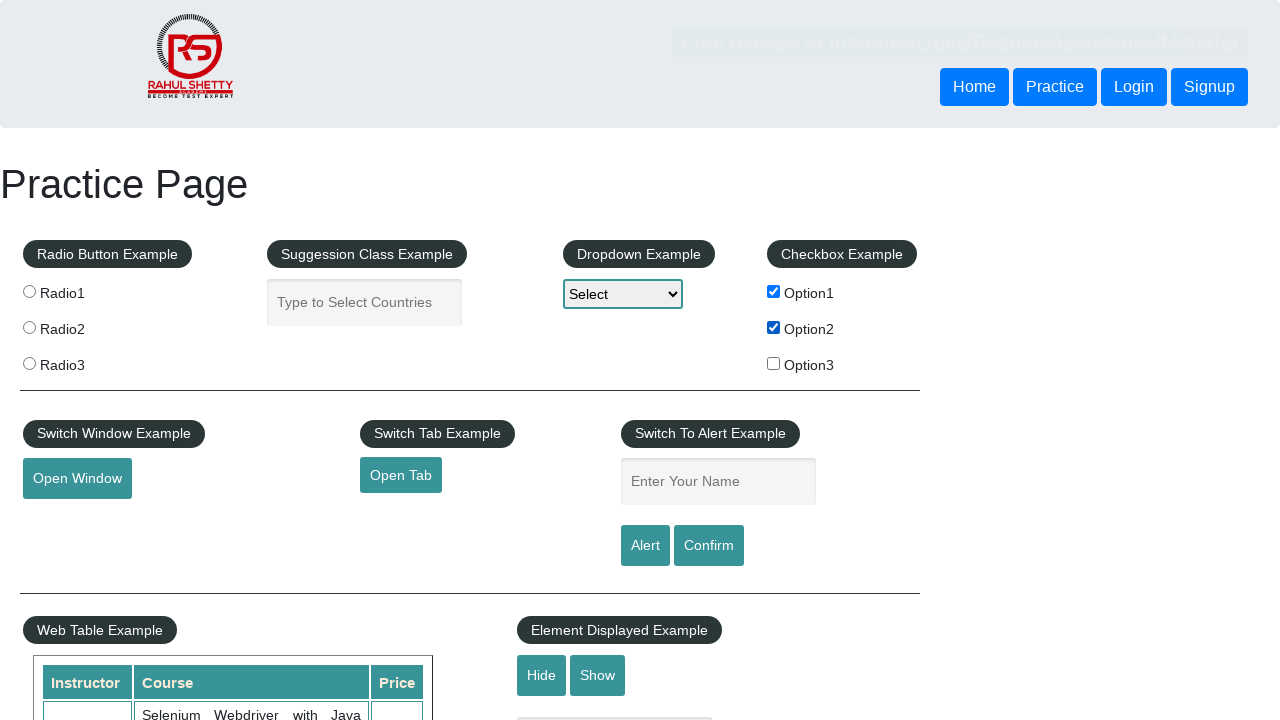

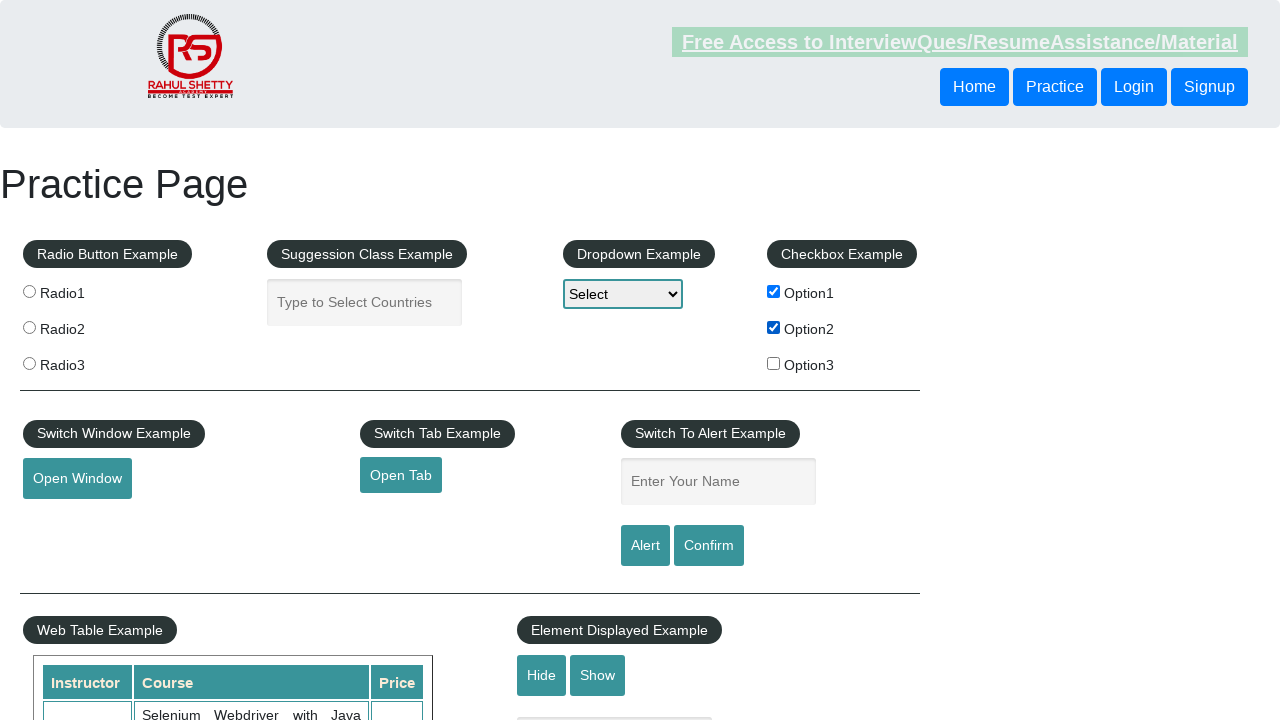